Tests registration form with invalid email format, verifying email validation error messages

Starting URL: https://alada.vn/tai-khoan/dang-ky.html

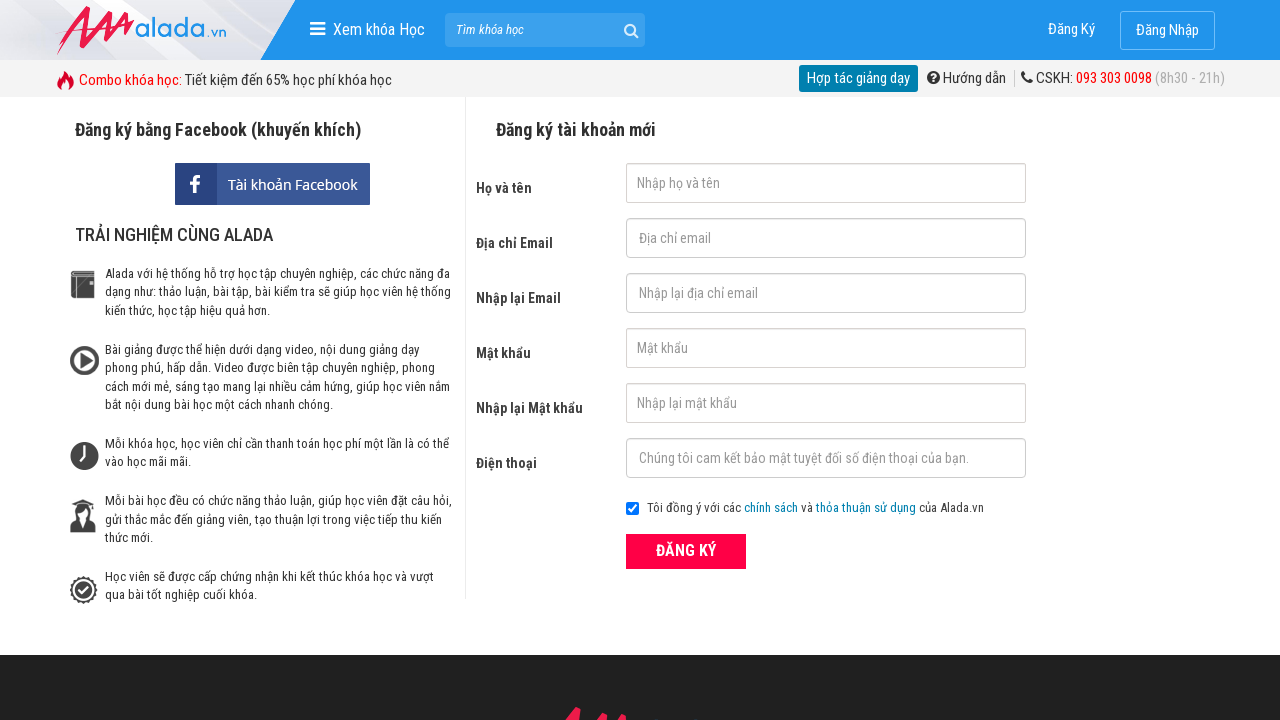

Filled first name field with 'John Smith' on #txtFirstname
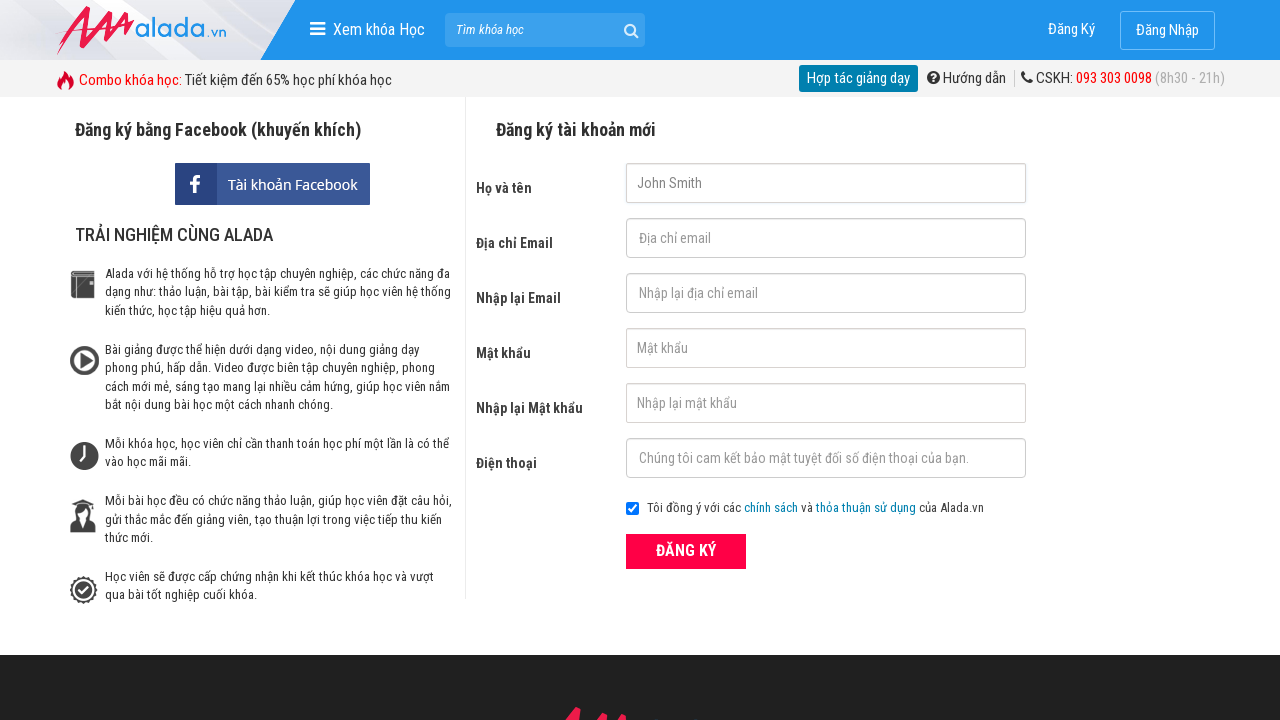

Filled email field with invalid format 'john@example@invalid' on #txtEmail
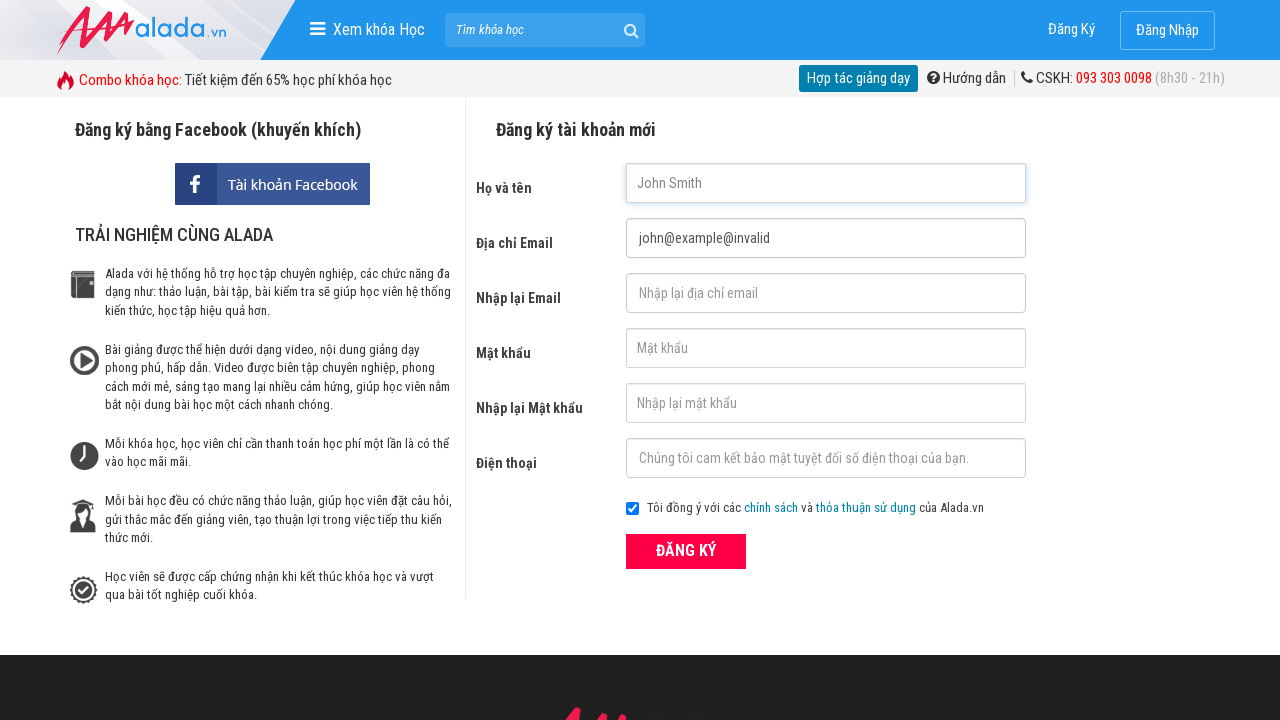

Filled confirm email field with invalid format 'john@example@invalid' on #txtCEmail
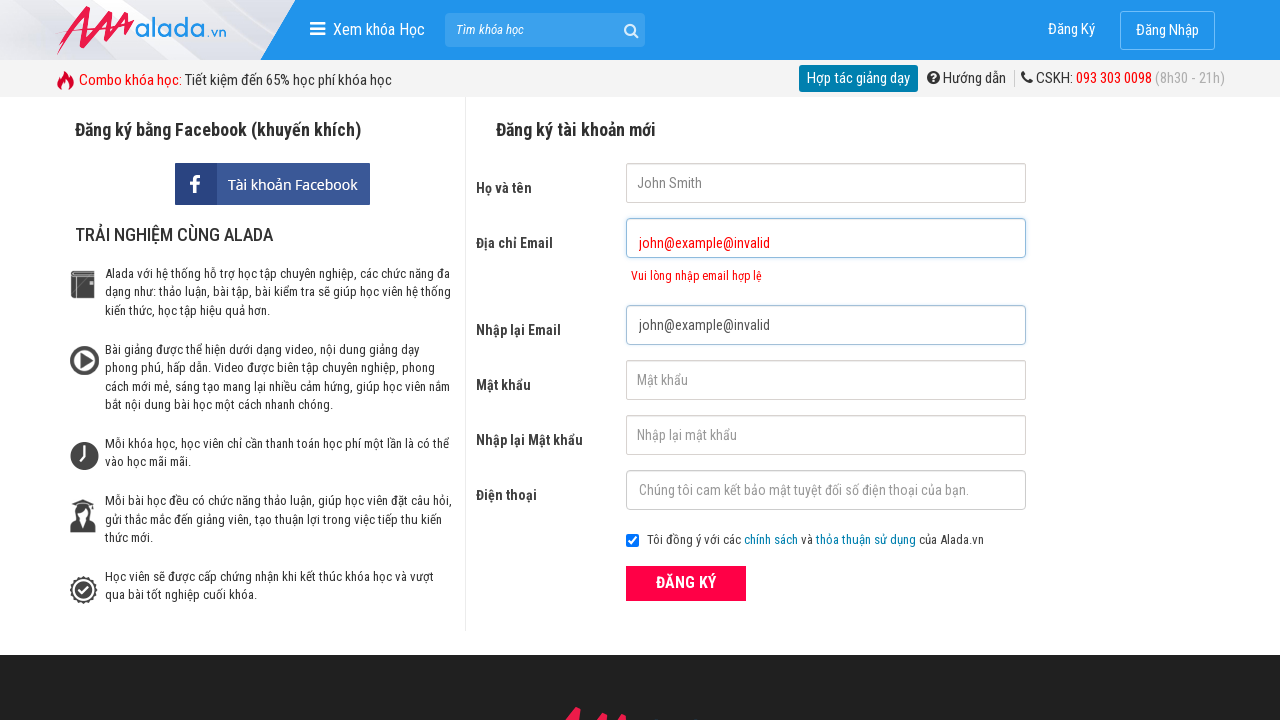

Filled password field with 'password123' on #txtPassword
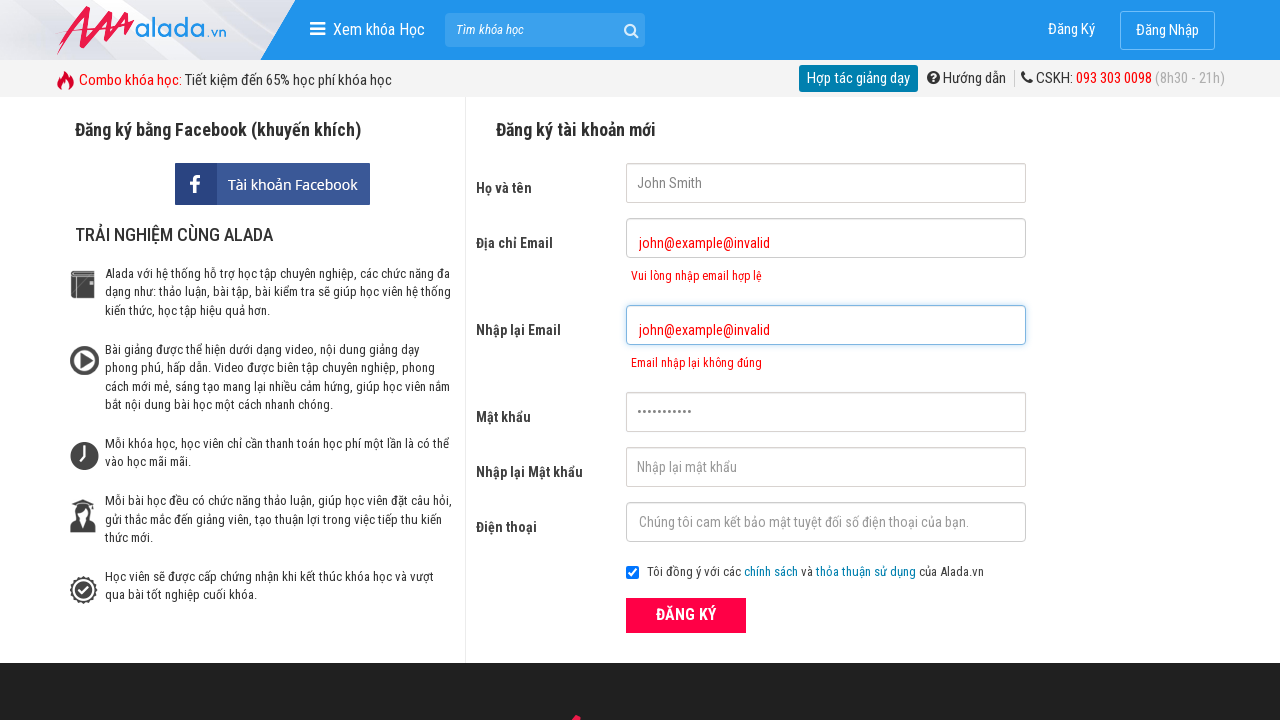

Filled confirm password field with 'password123' on #txtCPassword
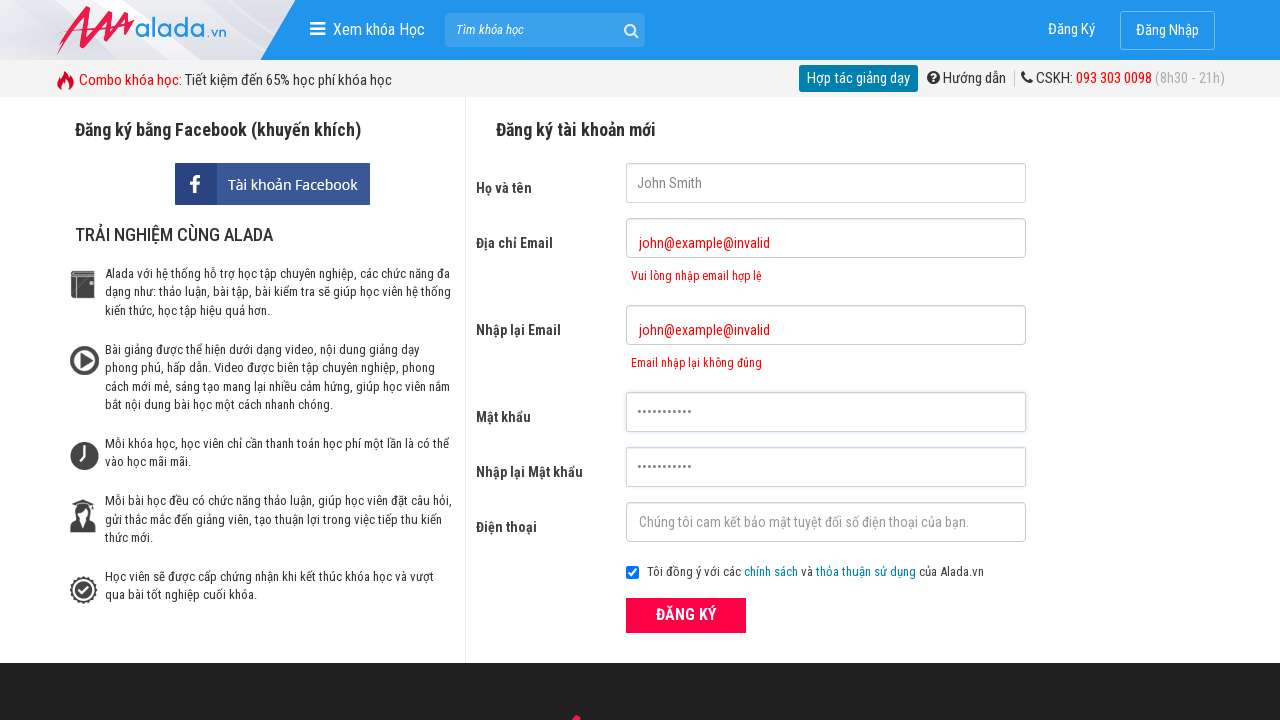

Filled phone field with '0912345678' on #txtPhone
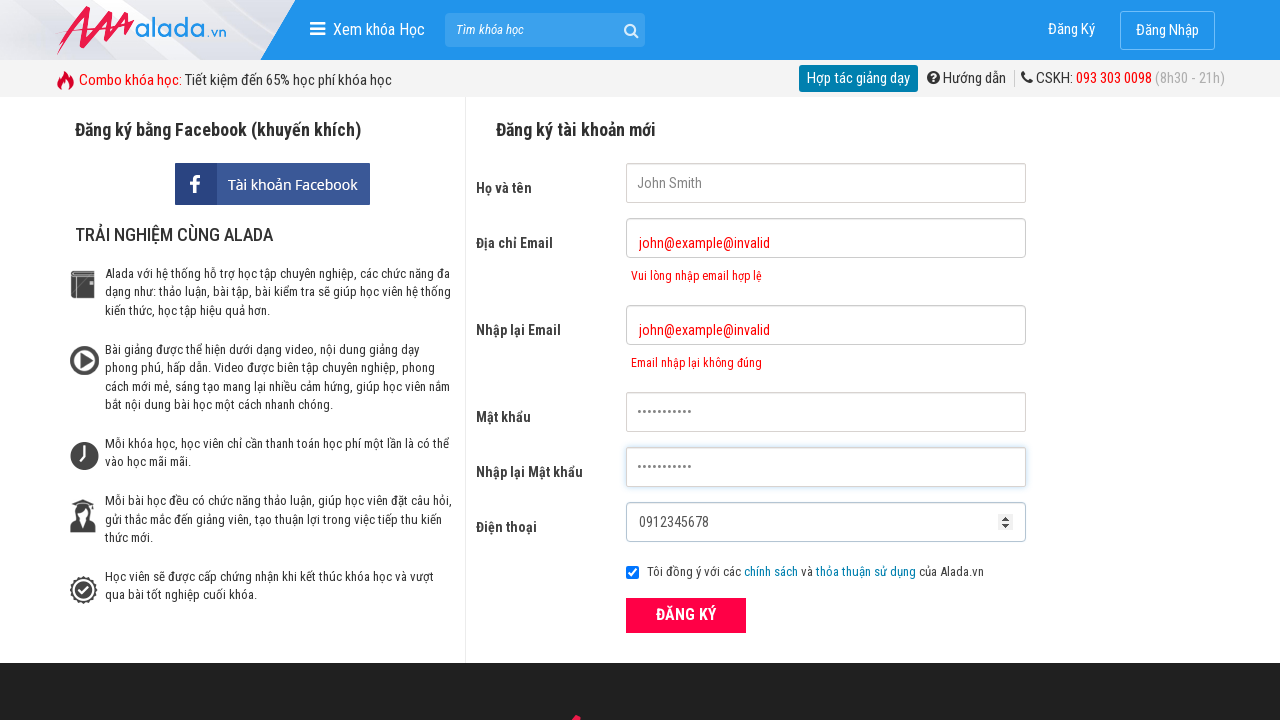

Clicked ĐĂNG KÝ (Register) button at (686, 615) on xpath=//form[@id='frmLogin']//button[text()='ĐĂNG KÝ']
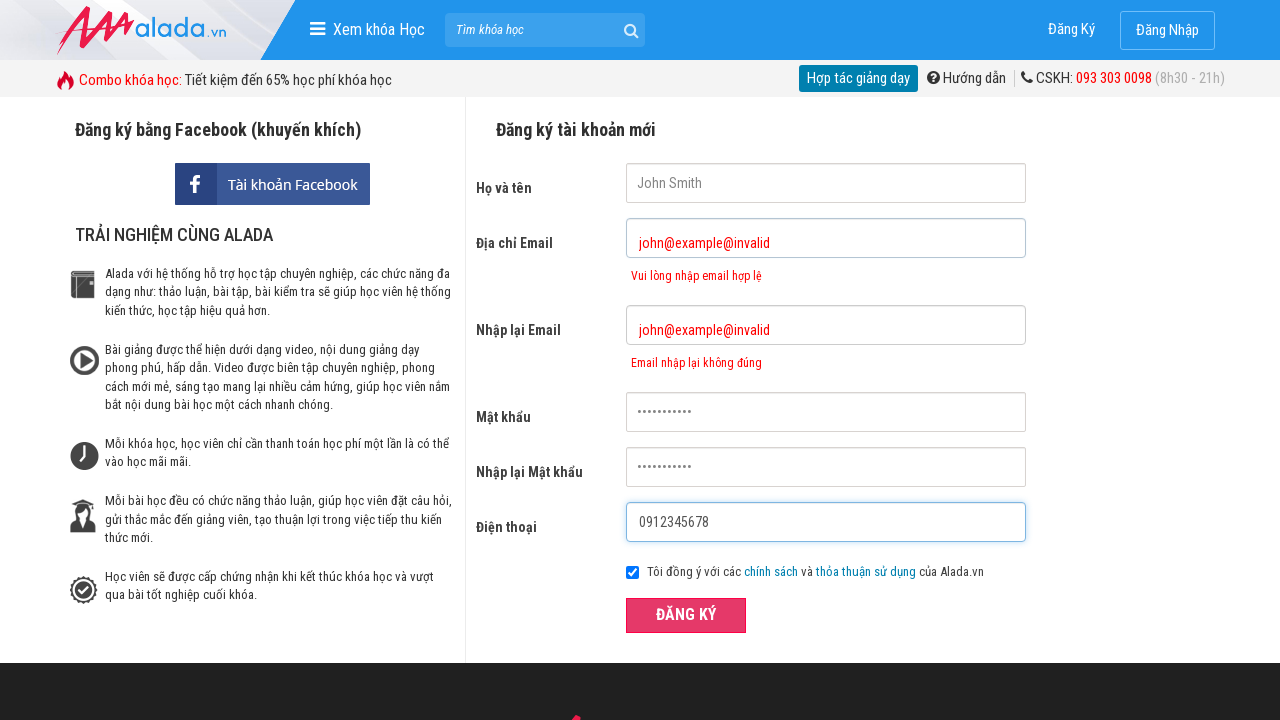

Email validation error message appeared
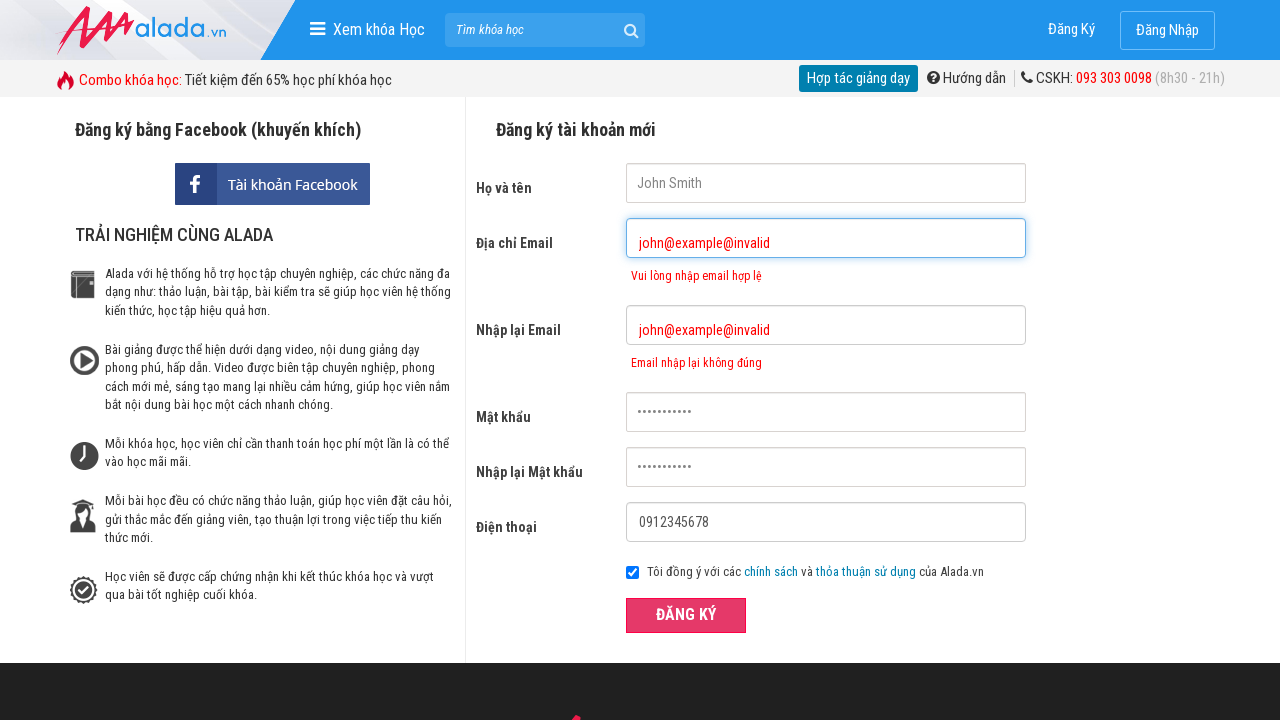

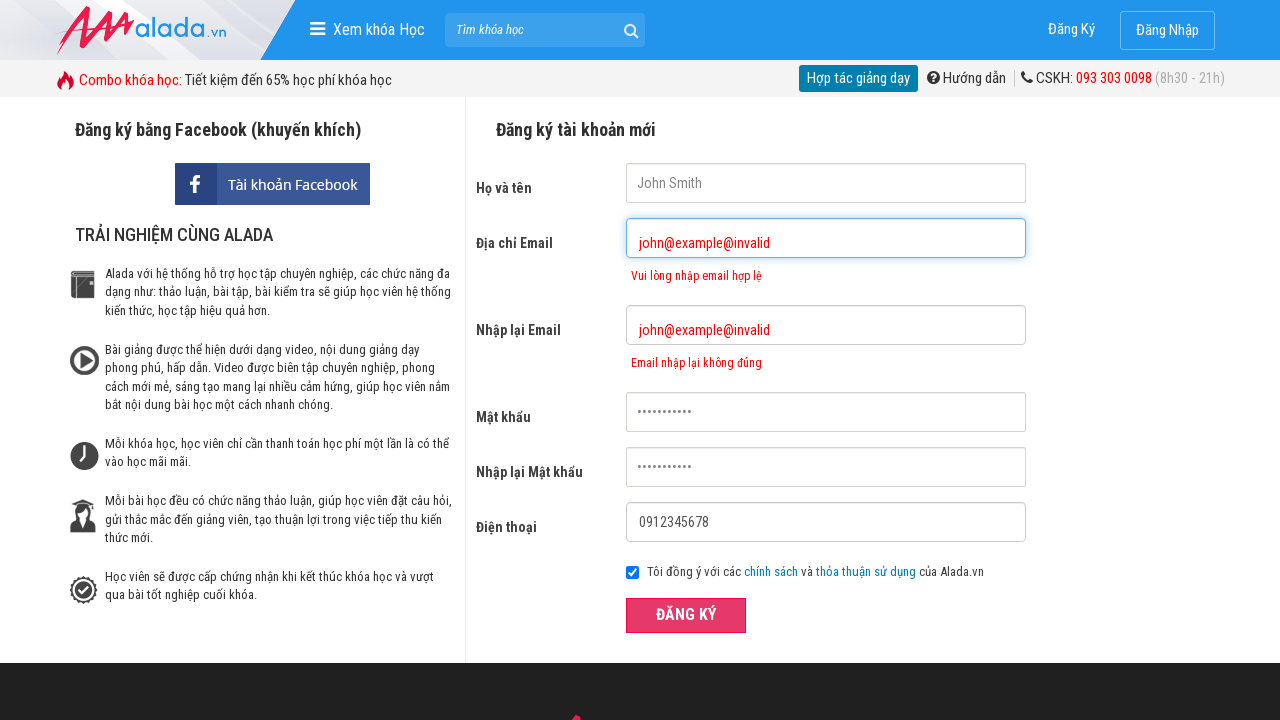